Tests if the calculator correctly multiplies two numbers (13 * 2 = 26) using the prototype build

Starting URL: https://testsheepnz.github.io/BasicCalculator

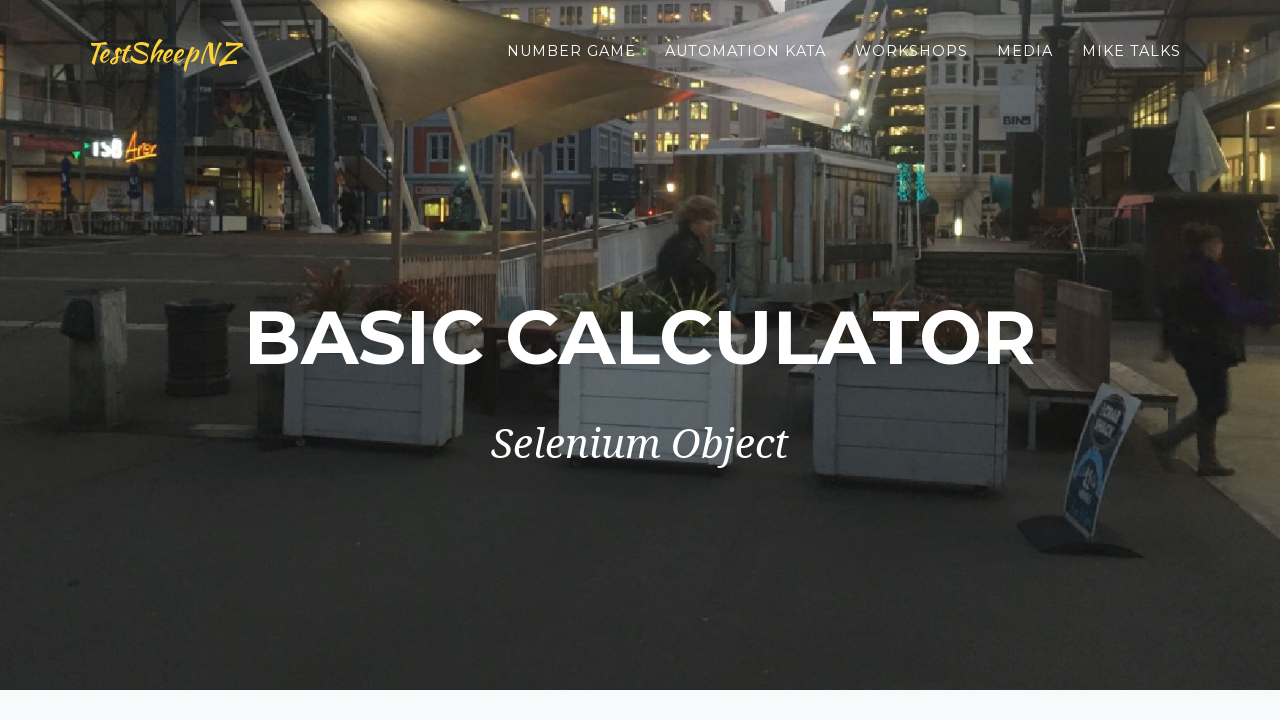

Navigated to BasicCalculator prototype build
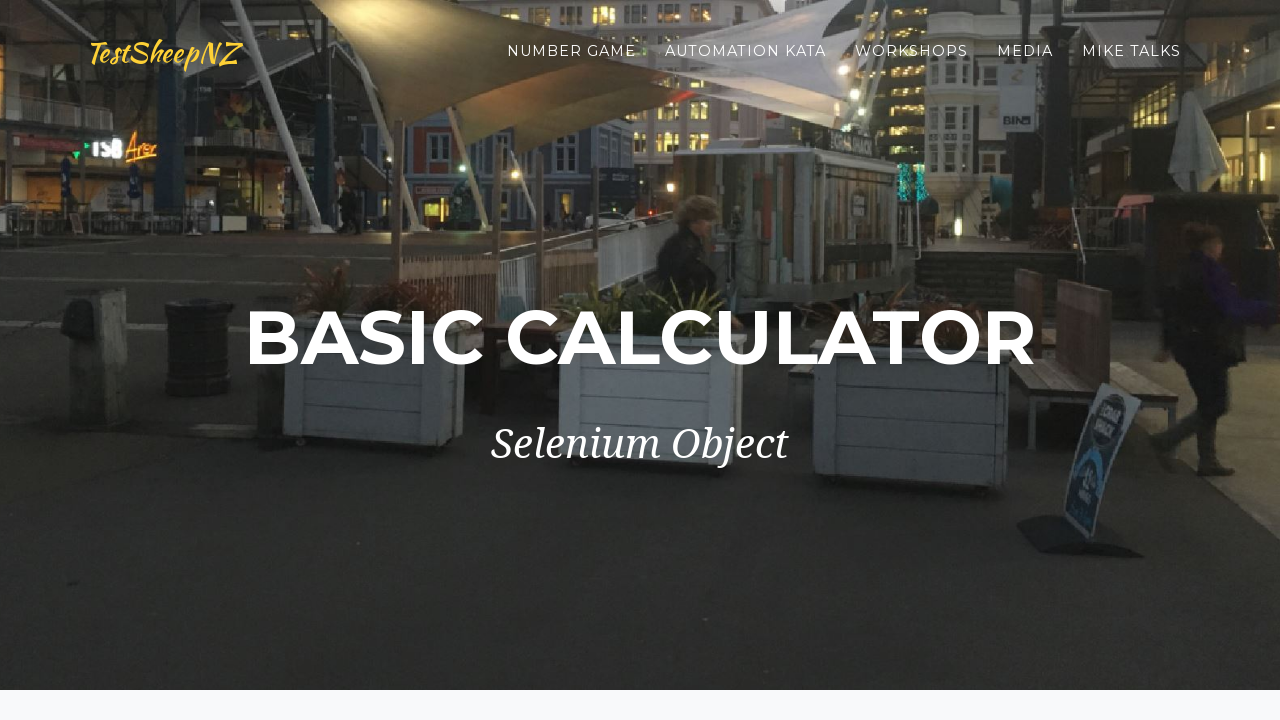

Selected prototype build from dropdown on #selectBuild
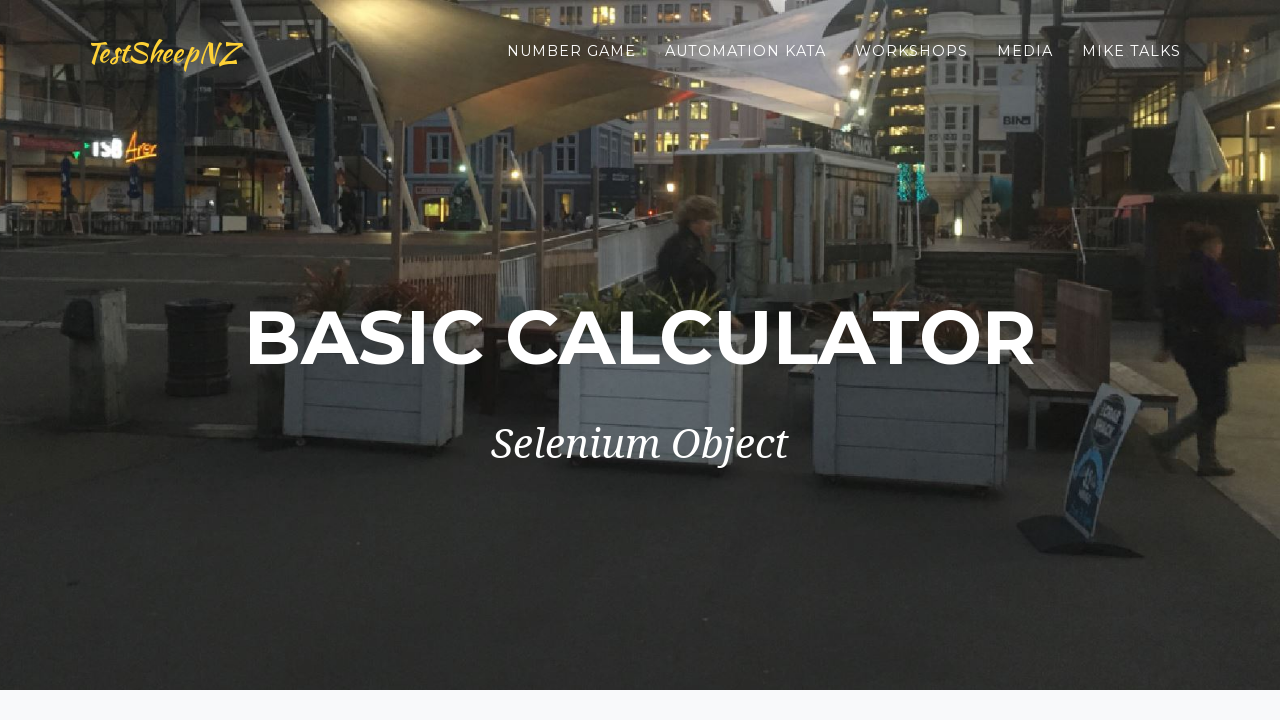

Entered first number: 13 on #number1Field
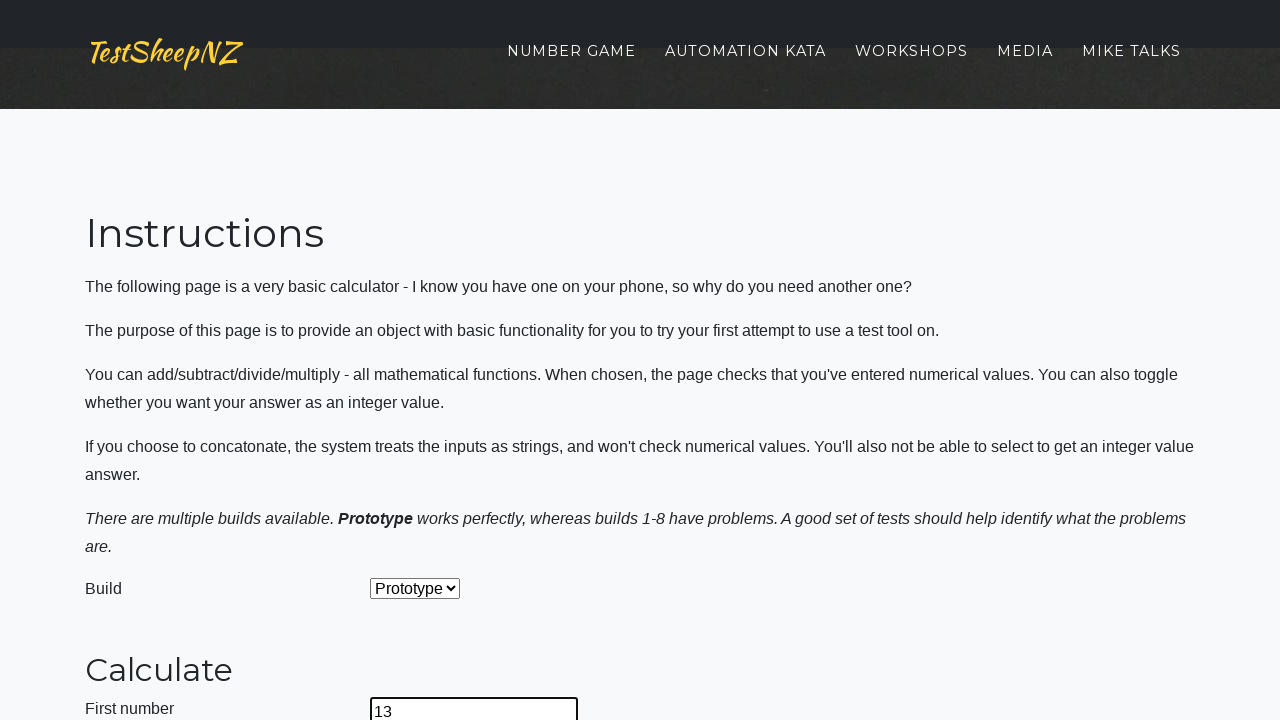

Entered second number: 2 on #number2Field
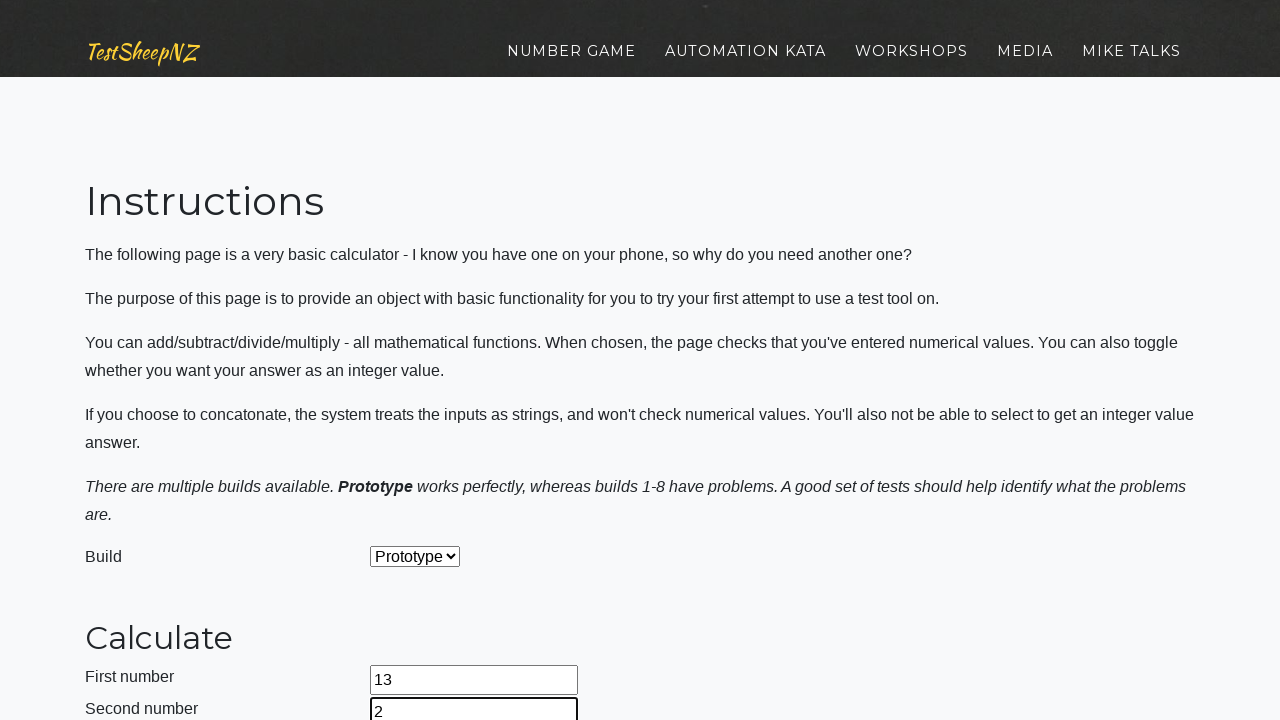

Selected multiplication operation on #selectOperationDropdown
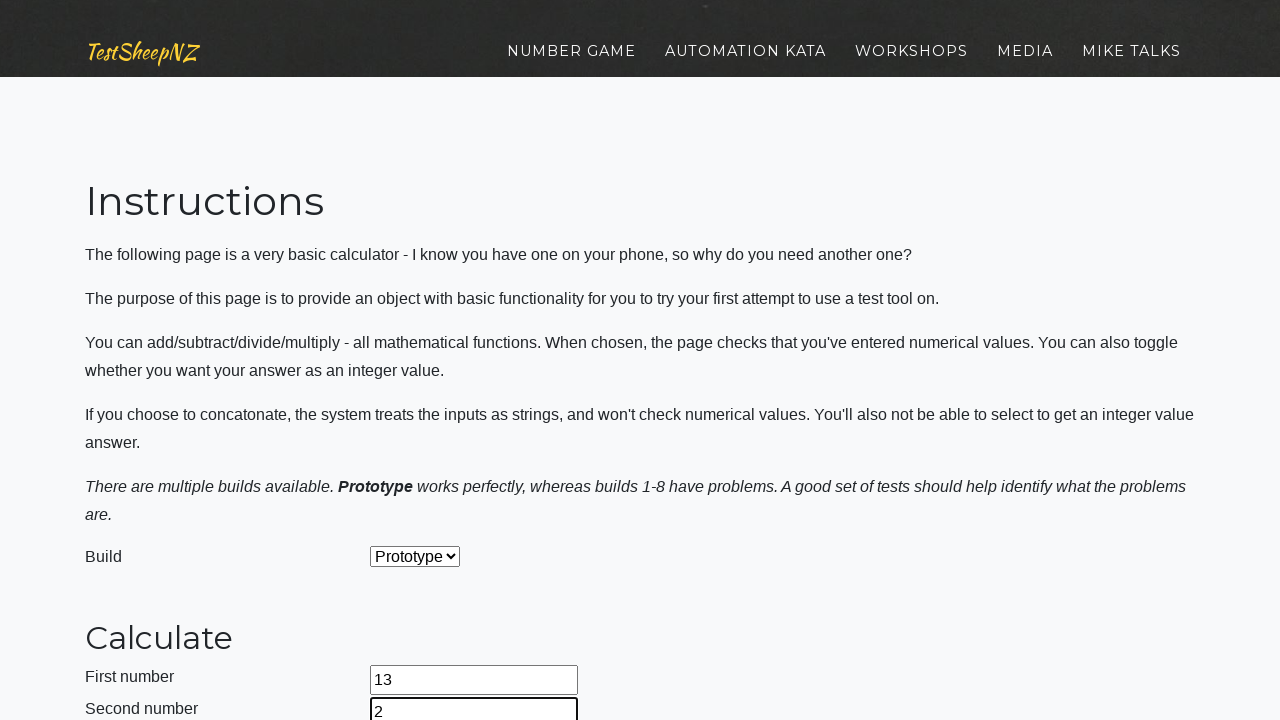

Clicked calculate button at (422, 361) on #calculateButton
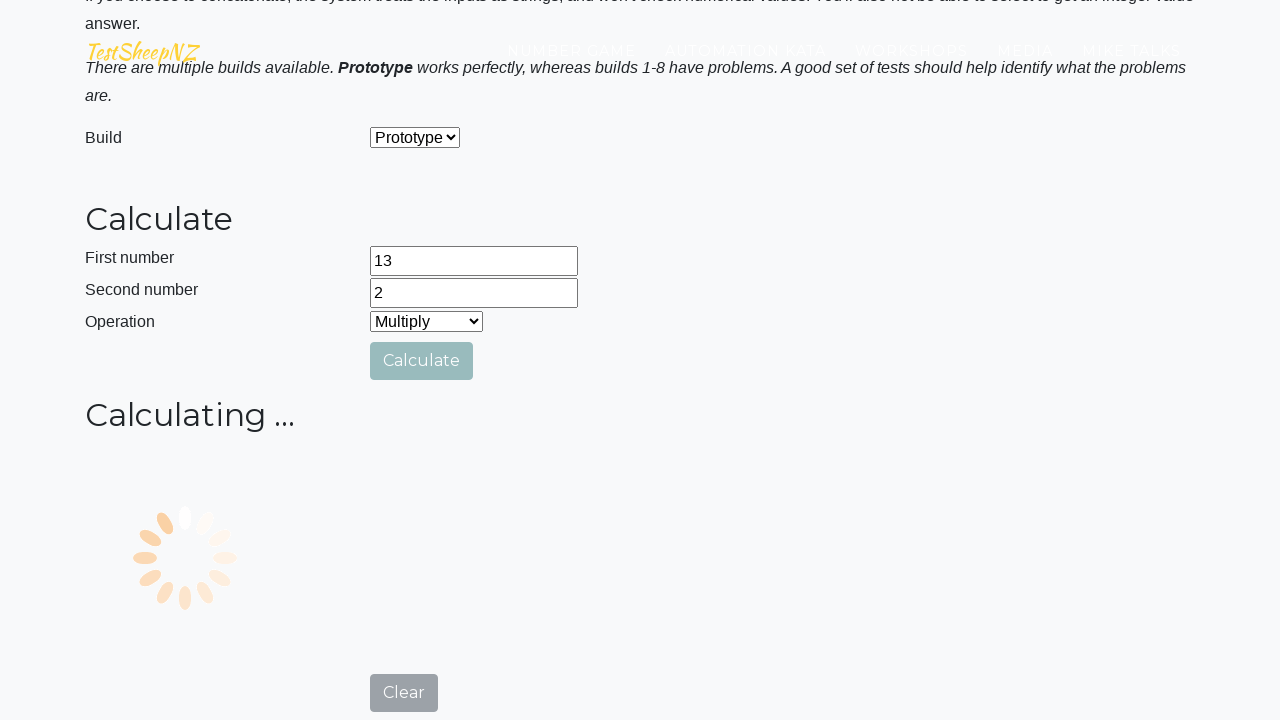

Result field appeared with answer 26 (13 * 2)
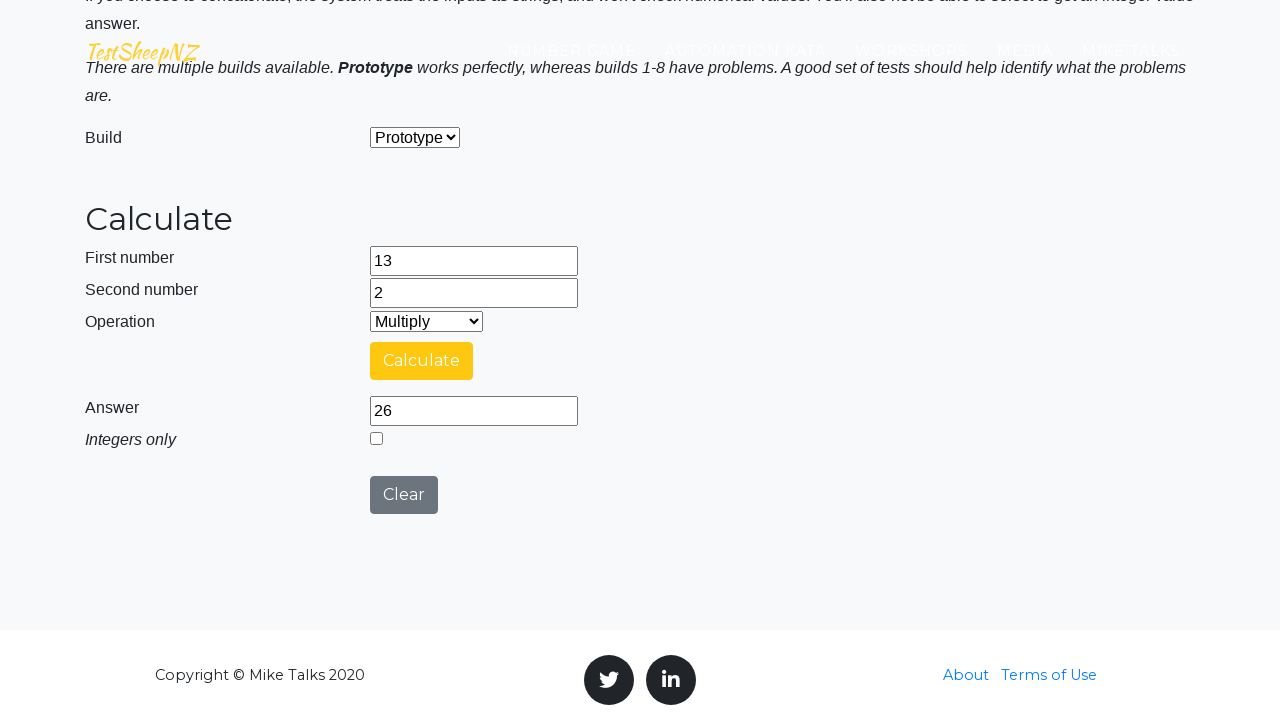

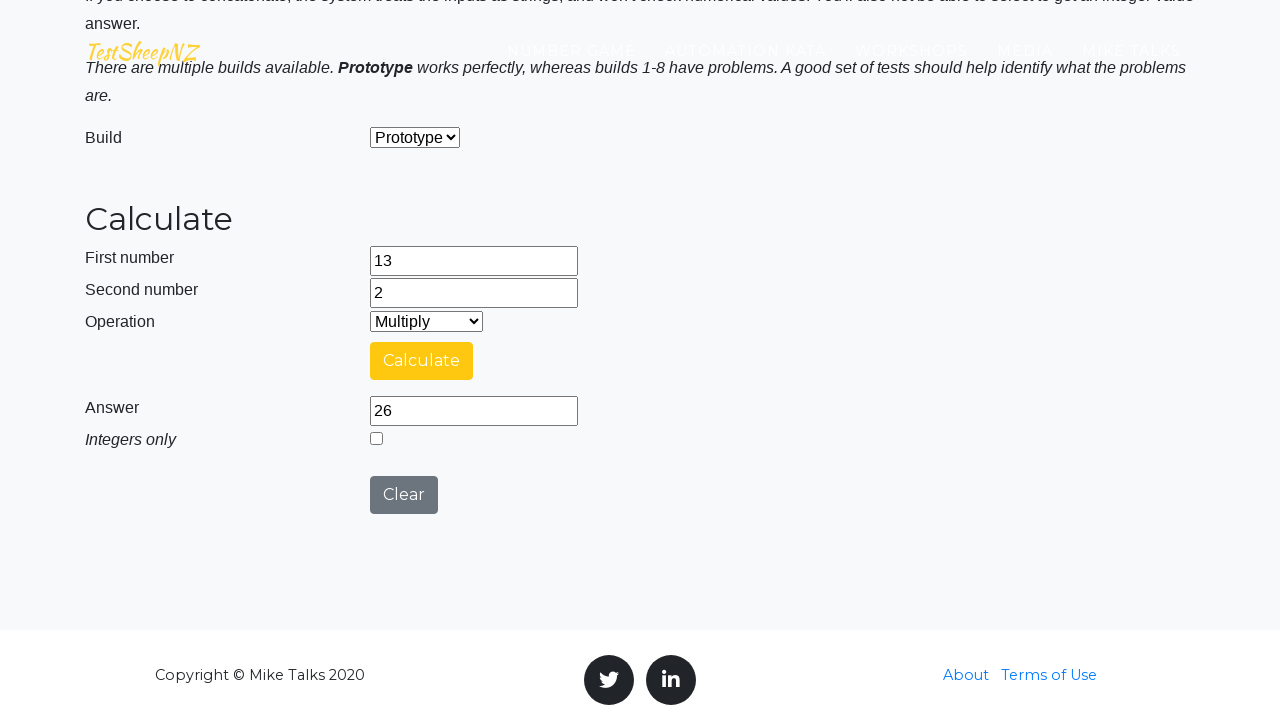